Tests that new todo items are appended to the bottom of the list by creating 3 items and verifying count display.

Starting URL: https://demo.playwright.dev/todomvc

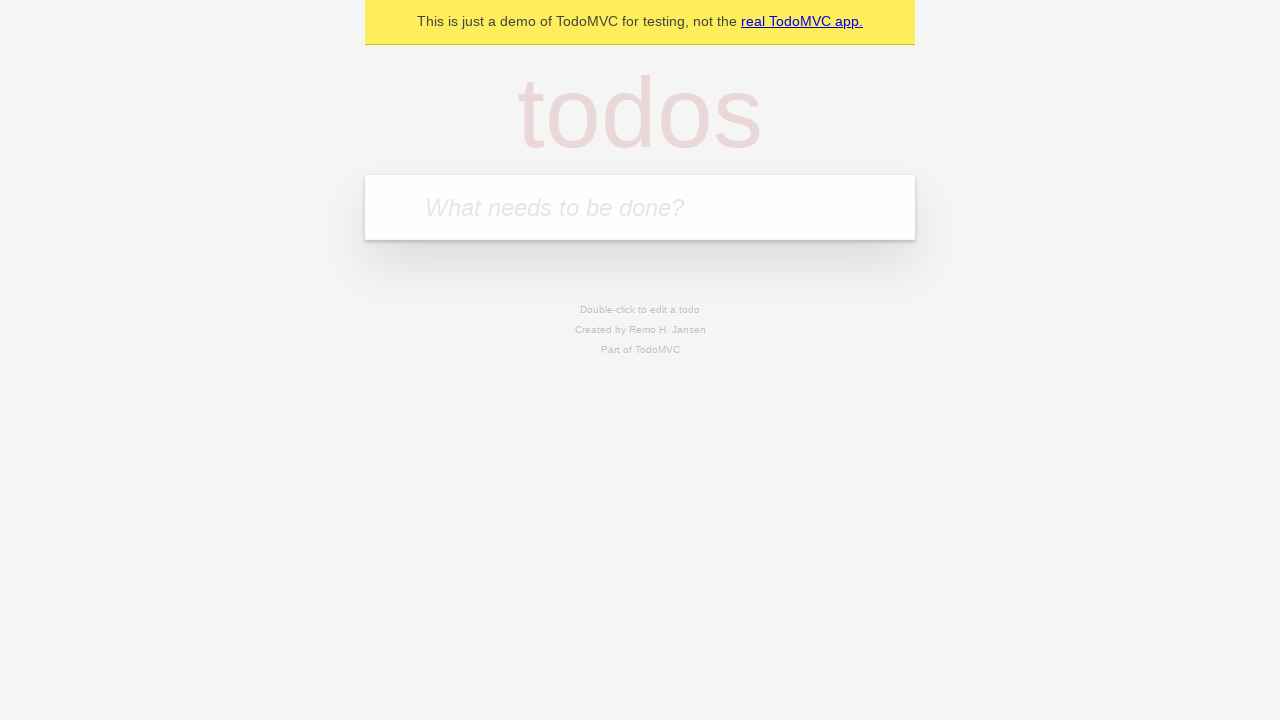

Filled todo input with 'buy some cheese' on input[placeholder='What needs to be done?']
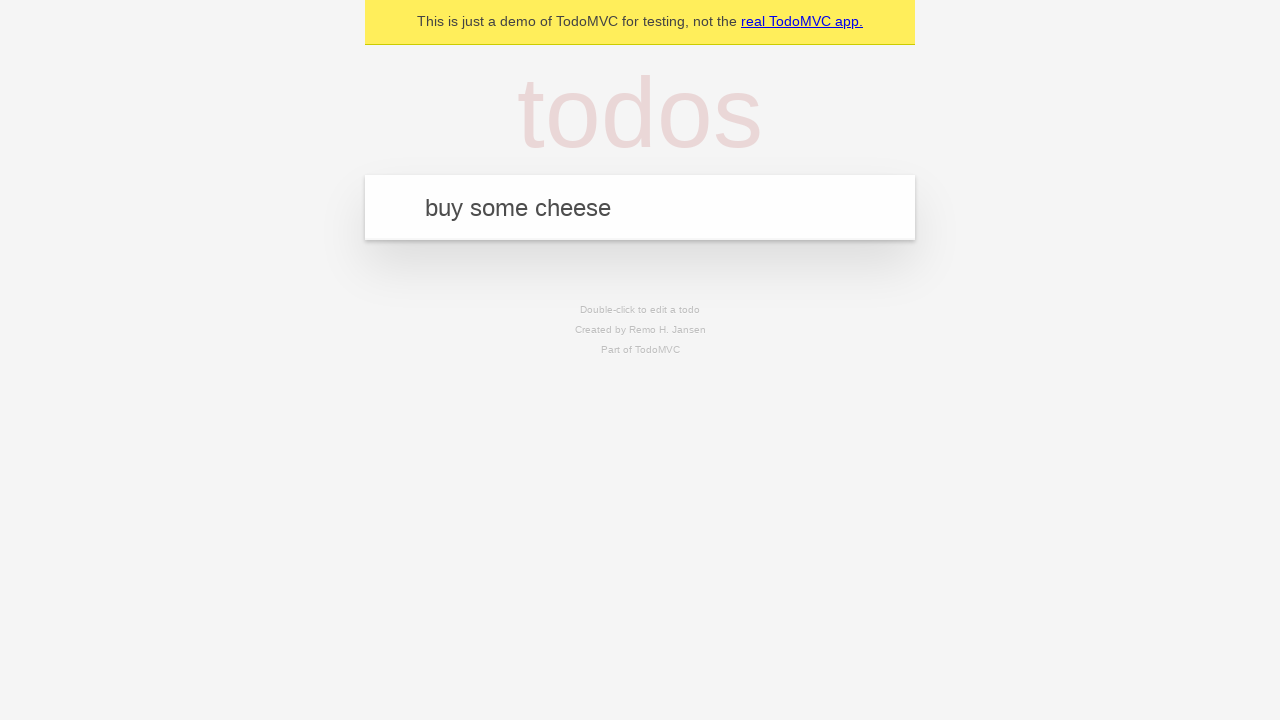

Pressed Enter to create first todo item on input[placeholder='What needs to be done?']
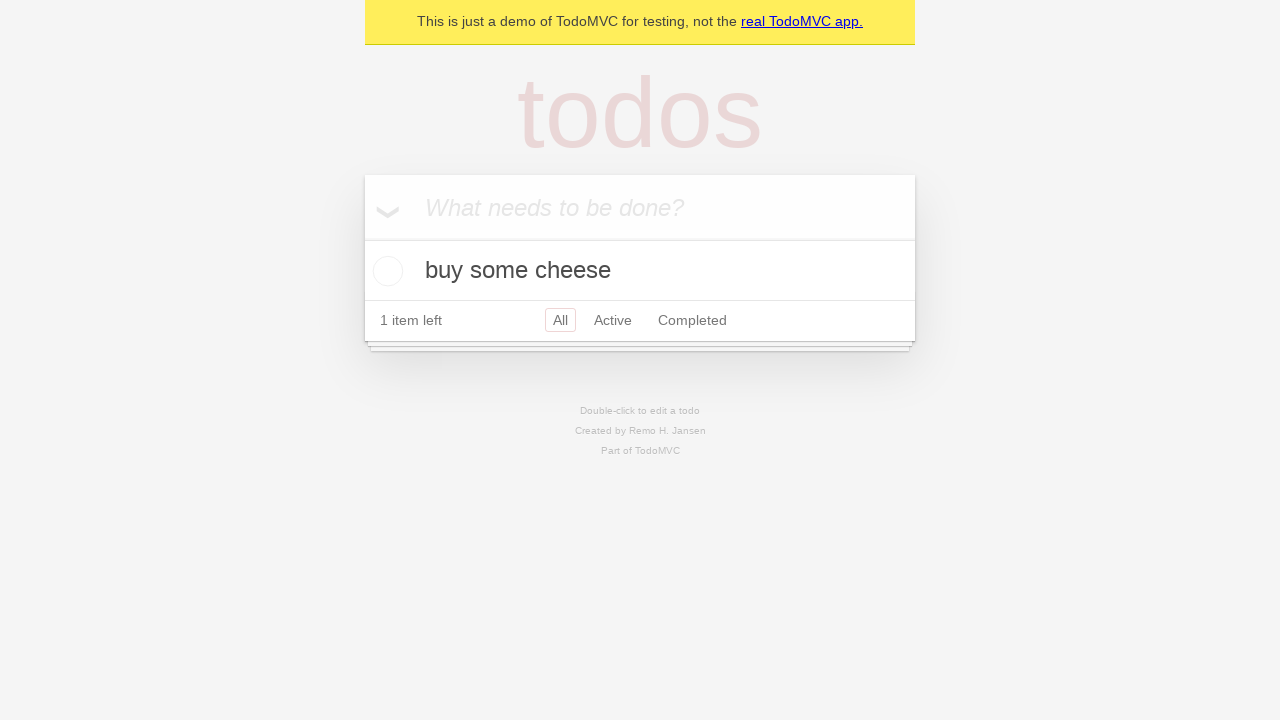

Filled todo input with 'feed the cat' on input[placeholder='What needs to be done?']
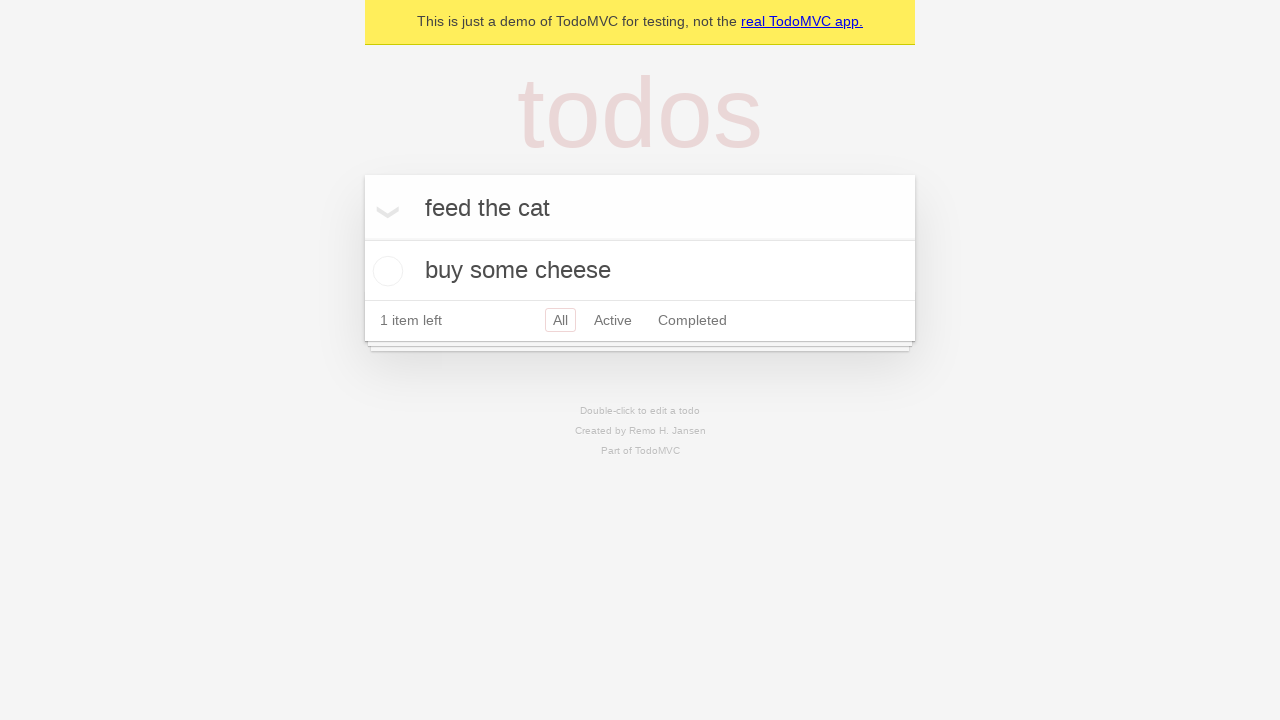

Pressed Enter to create second todo item on input[placeholder='What needs to be done?']
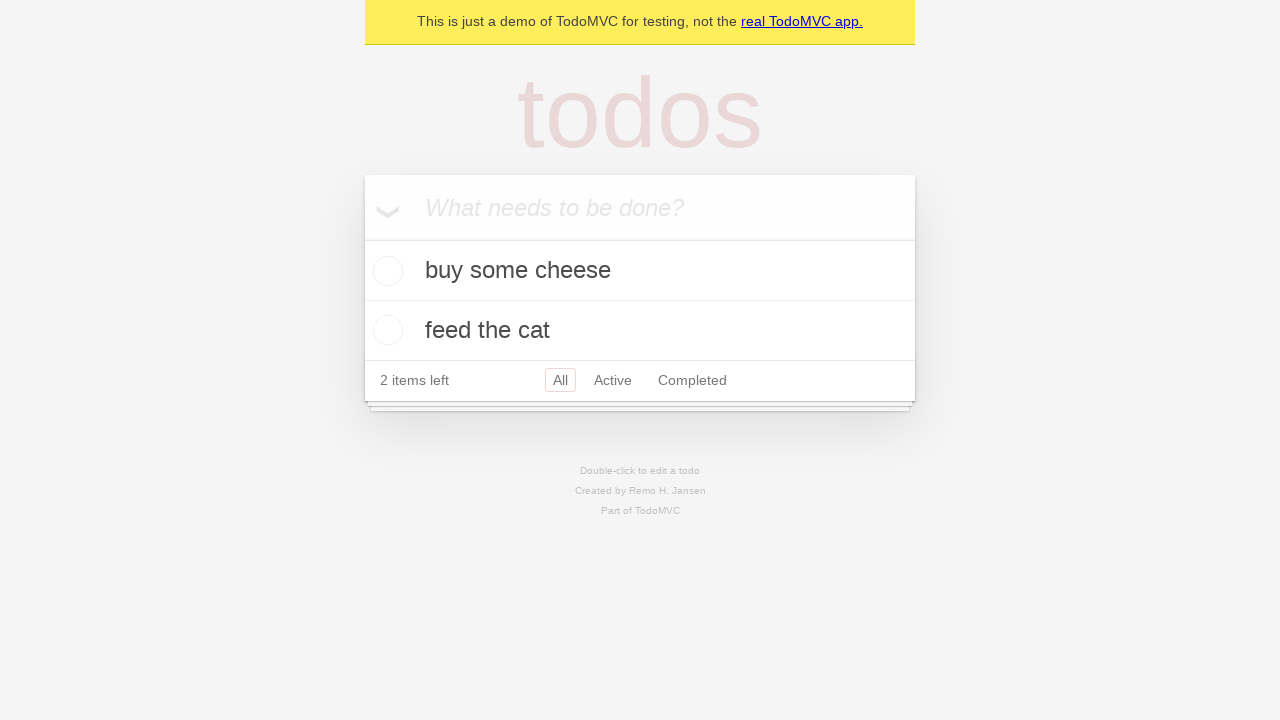

Filled todo input with 'book a doctors appointment' on input[placeholder='What needs to be done?']
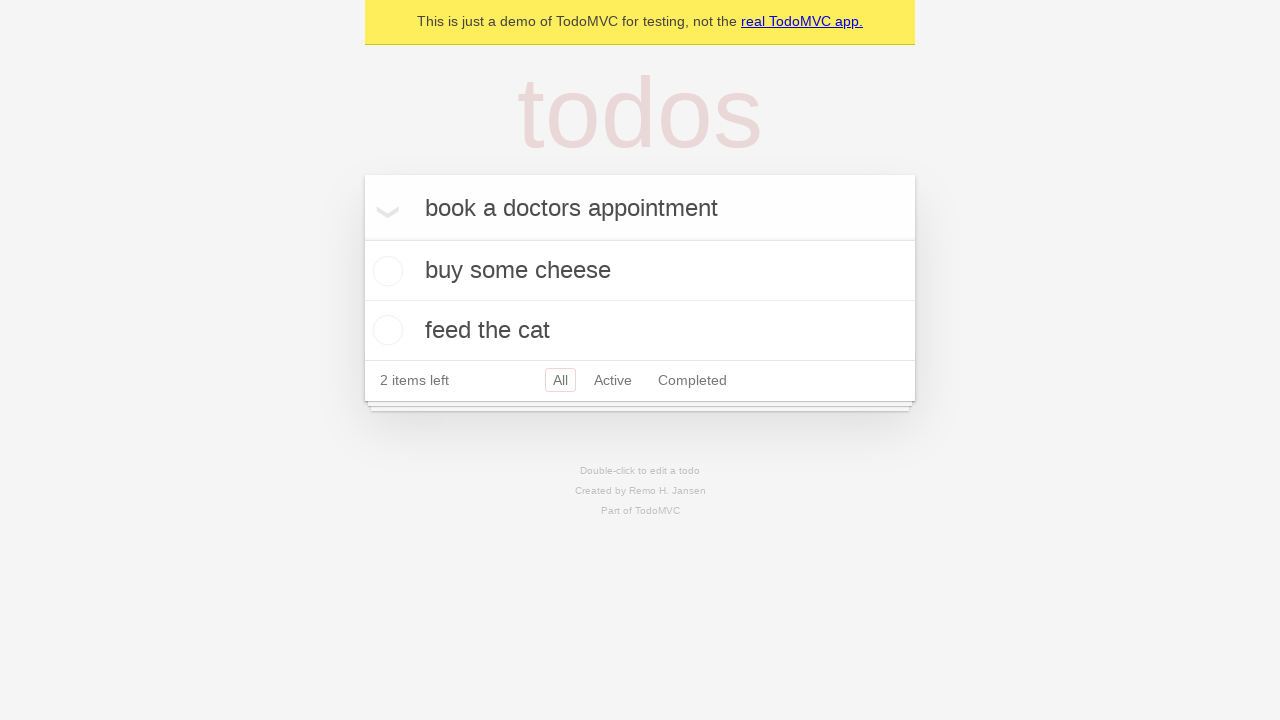

Pressed Enter to create third todo item on input[placeholder='What needs to be done?']
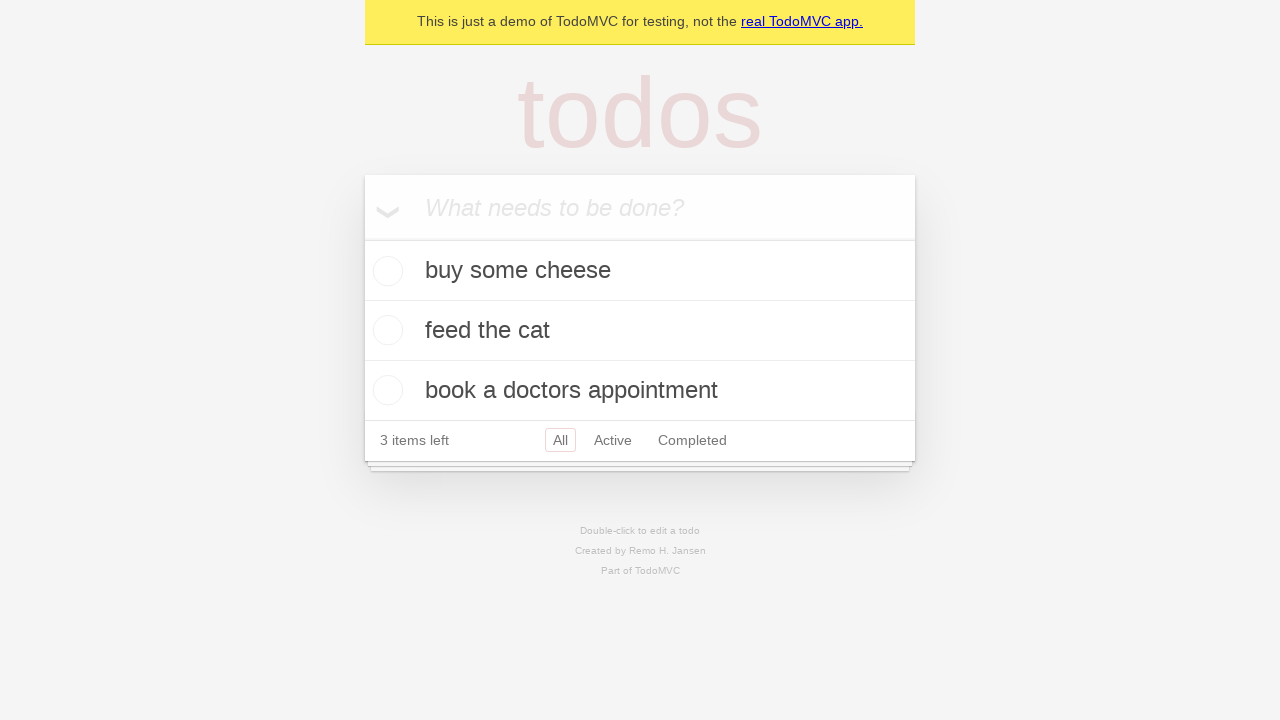

Verified that count display shows '3 items left'
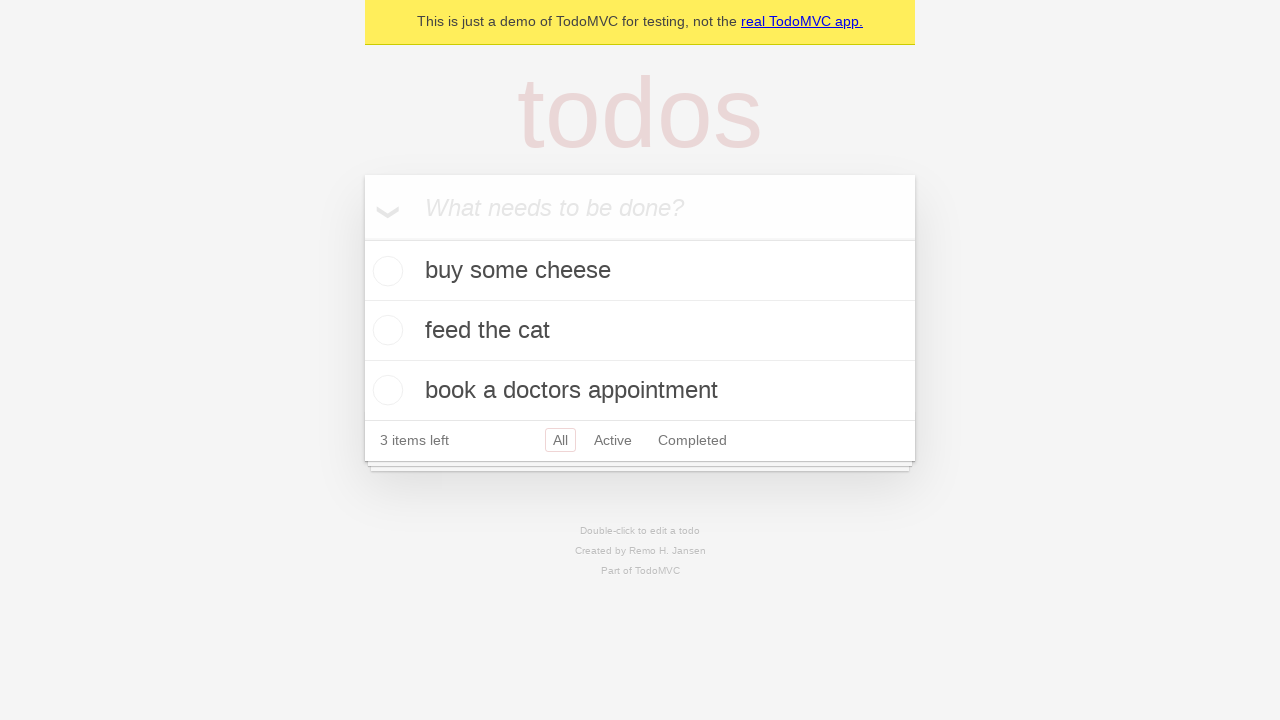

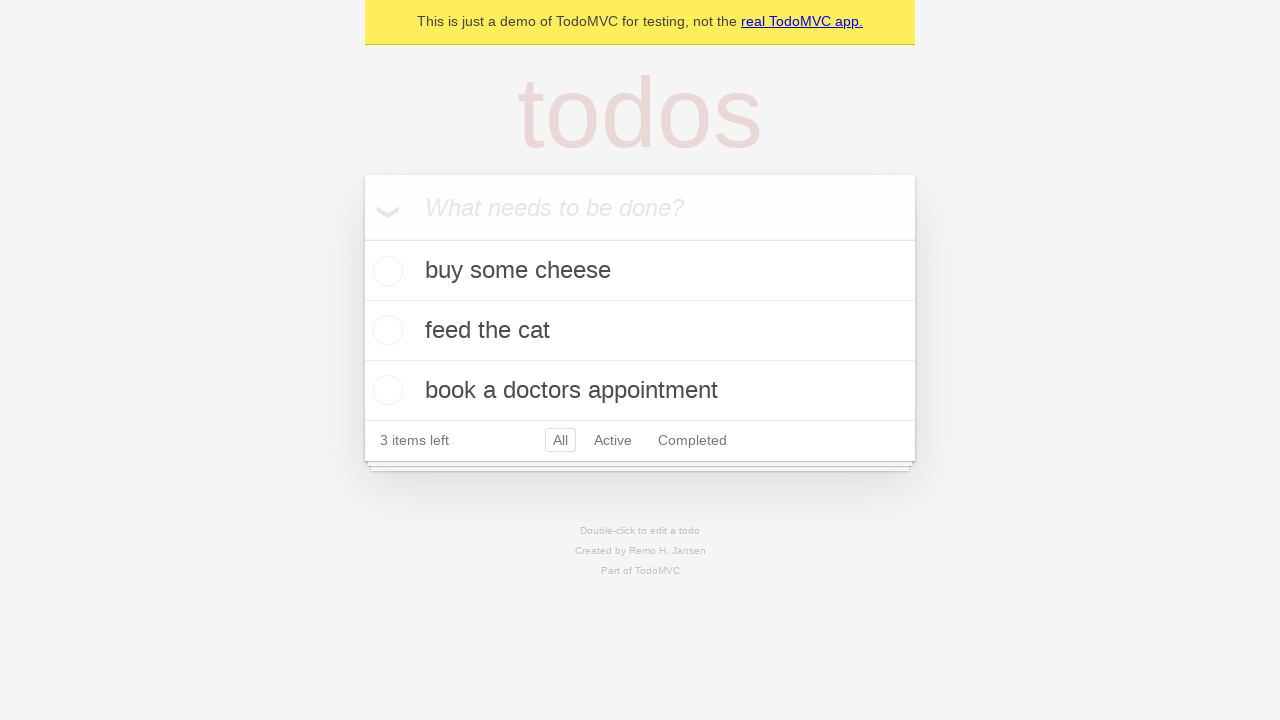